Tests that the complete all checkbox updates state when individual items are completed or cleared

Starting URL: https://demo.playwright.dev/todomvc

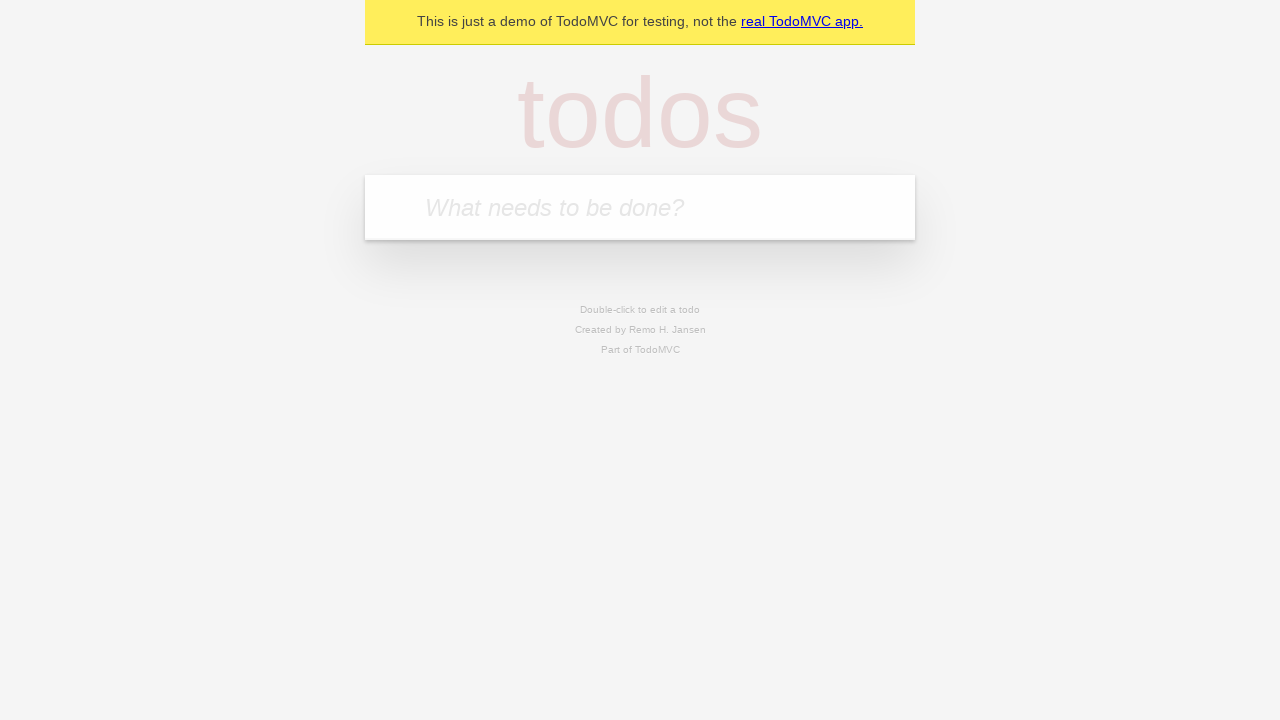

Filled first todo input with 'buy some cheese' on internal:attr=[placeholder="What needs to be done?"i]
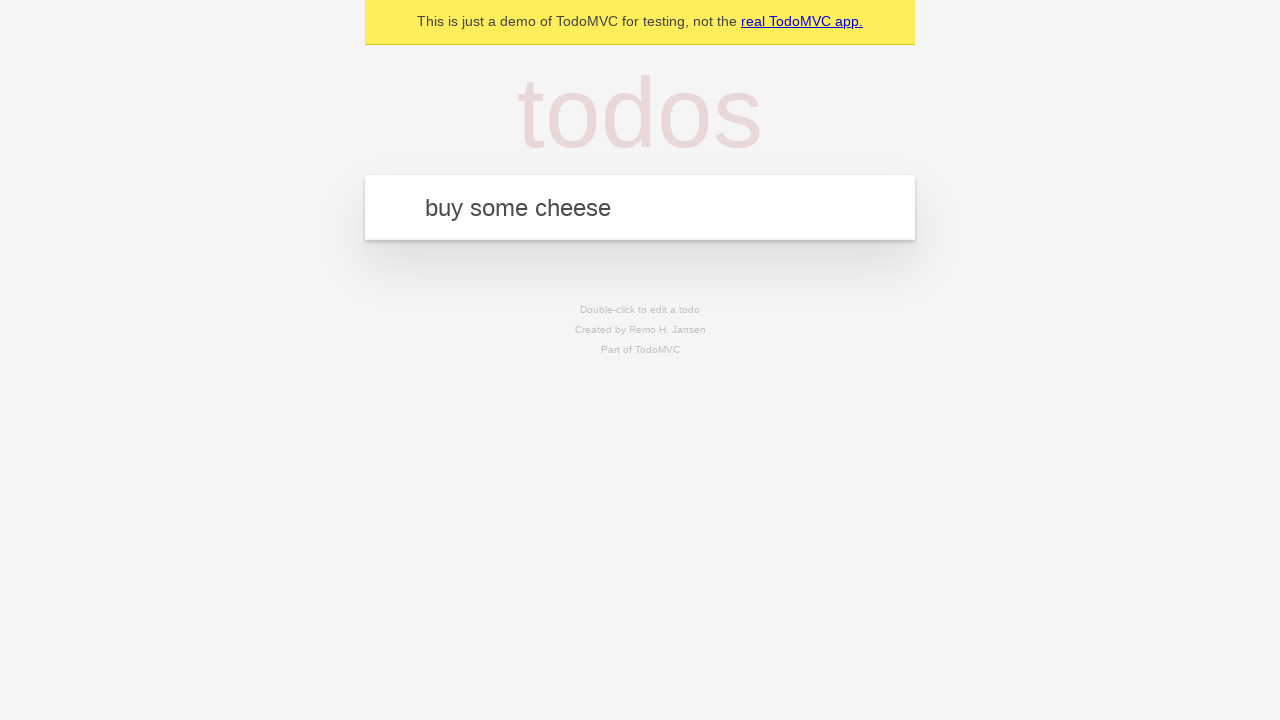

Pressed Enter to create first todo item on internal:attr=[placeholder="What needs to be done?"i]
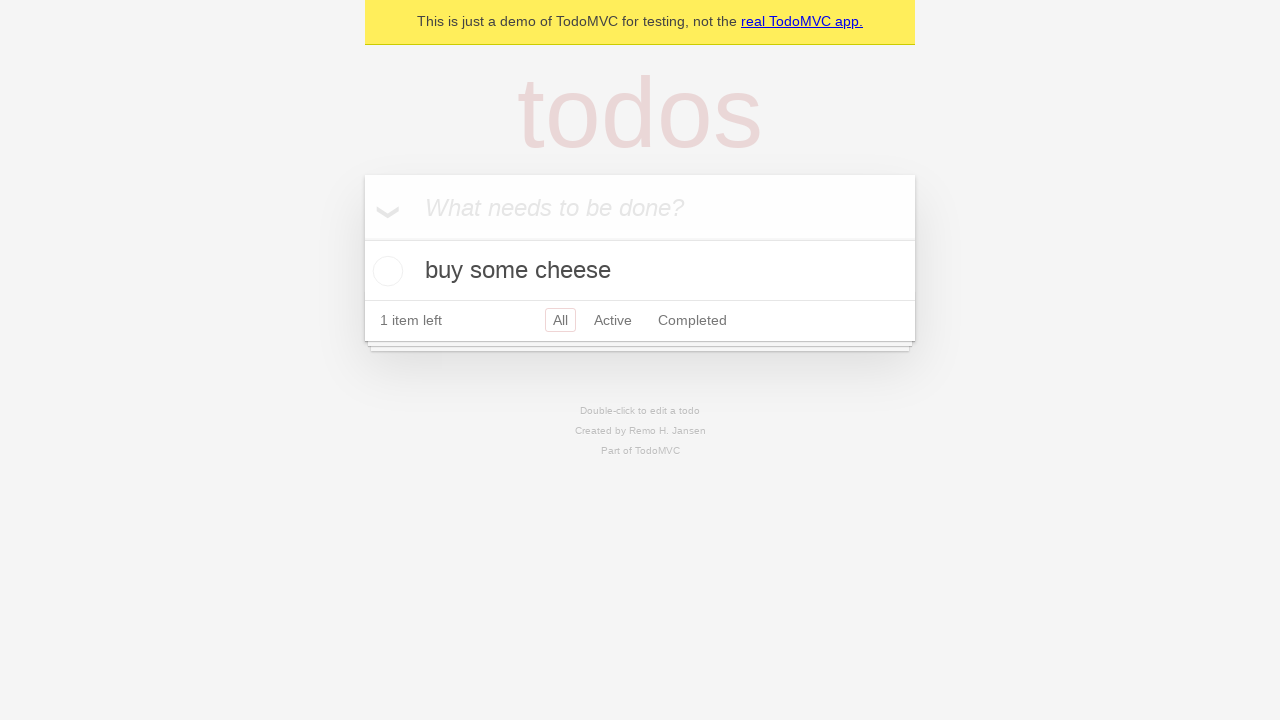

Filled second todo input with 'feed the cat' on internal:attr=[placeholder="What needs to be done?"i]
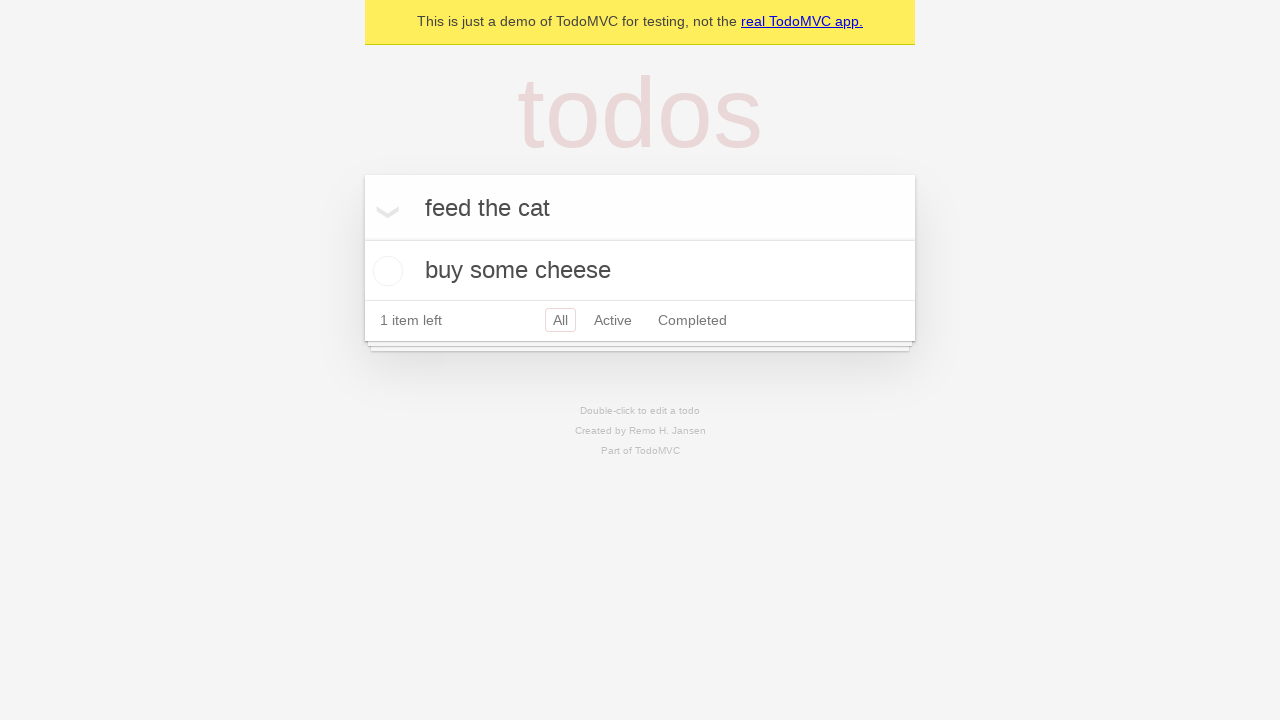

Pressed Enter to create second todo item on internal:attr=[placeholder="What needs to be done?"i]
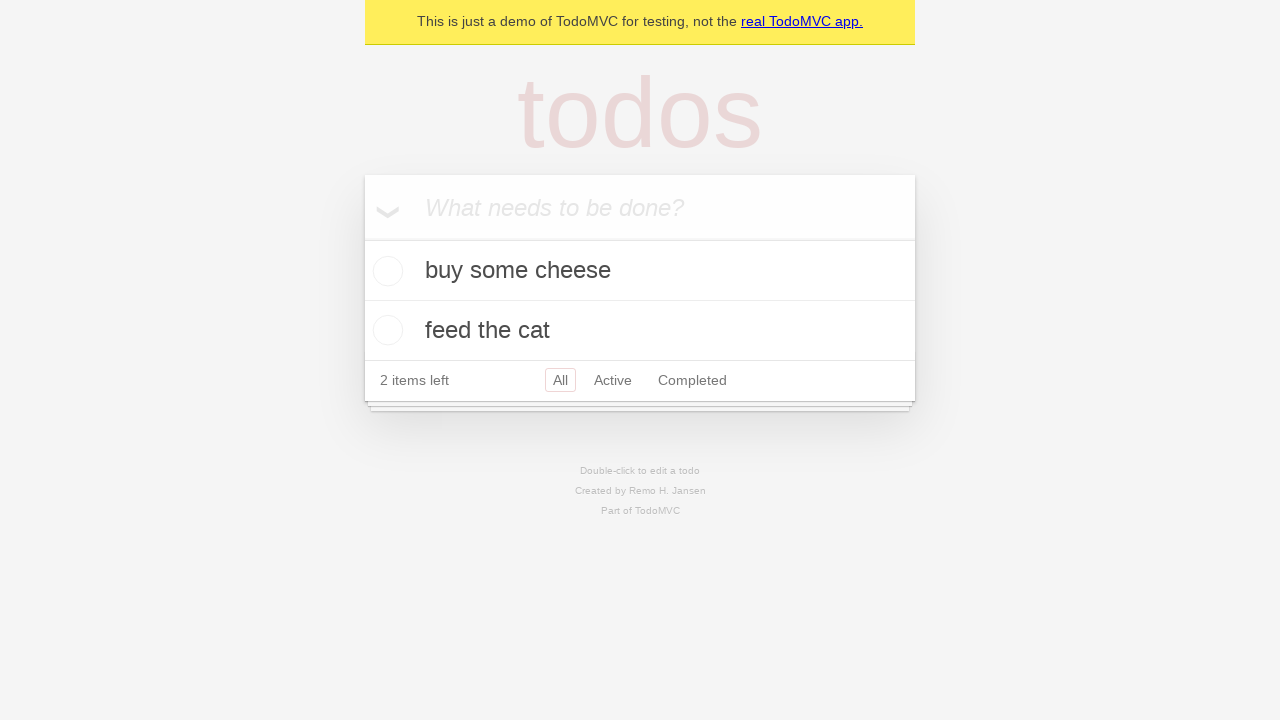

Filled third todo input with 'book a doctors appointment' on internal:attr=[placeholder="What needs to be done?"i]
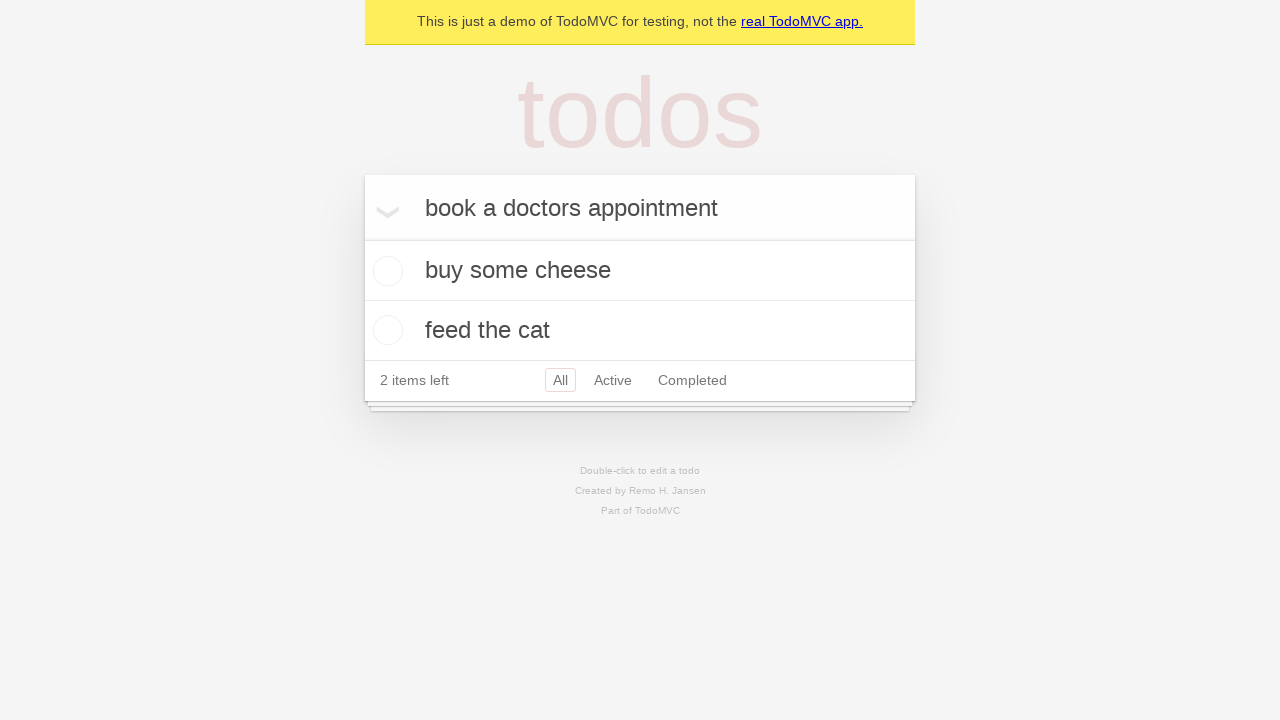

Pressed Enter to create third todo item on internal:attr=[placeholder="What needs to be done?"i]
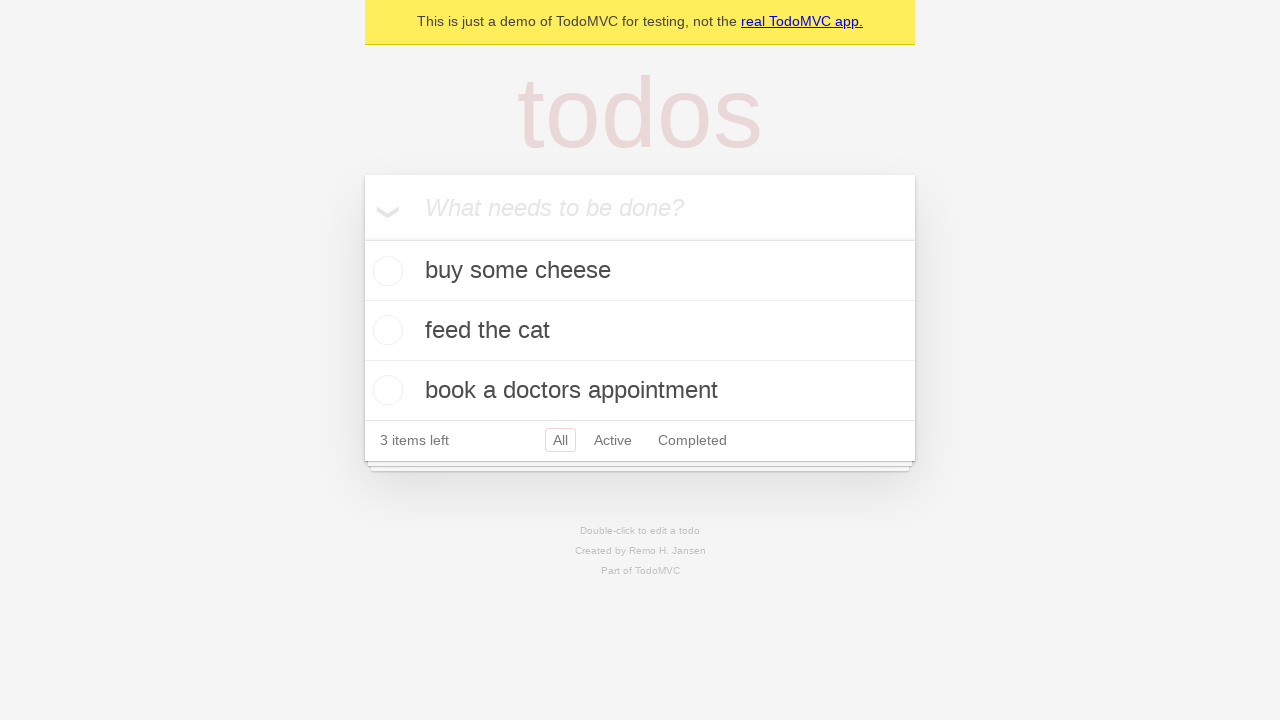

Waited for all 3 todo items to appear in the list
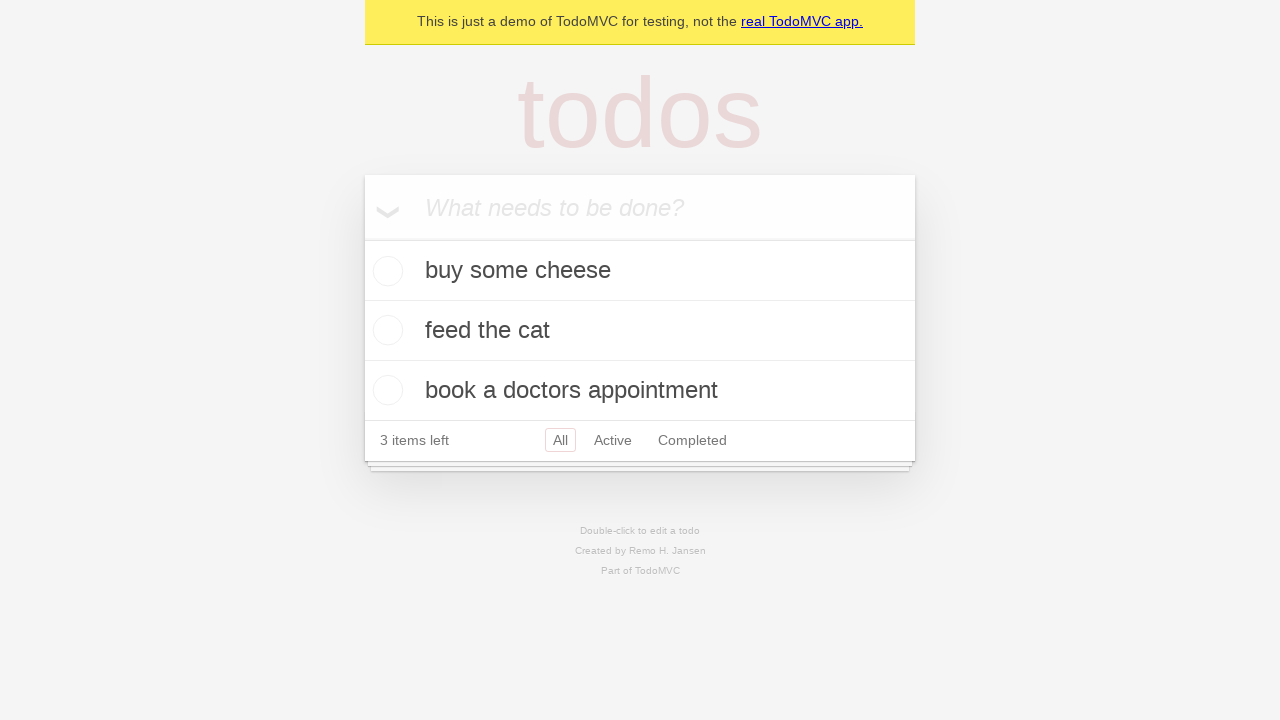

Checked 'Mark all as complete' checkbox to mark all todos as completed at (362, 238) on internal:label="Mark all as complete"i
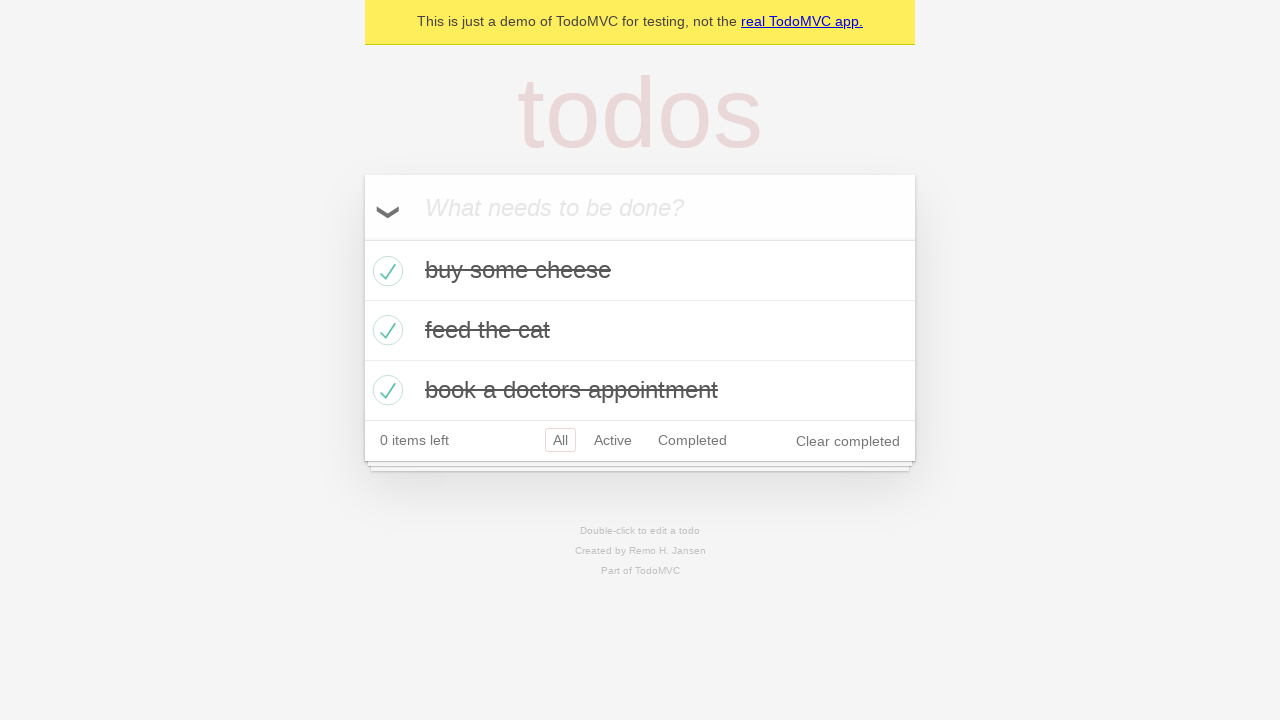

Unchecked the first todo item checkbox at (385, 271) on internal:testid=[data-testid="todo-item"s] >> nth=0 >> internal:role=checkbox
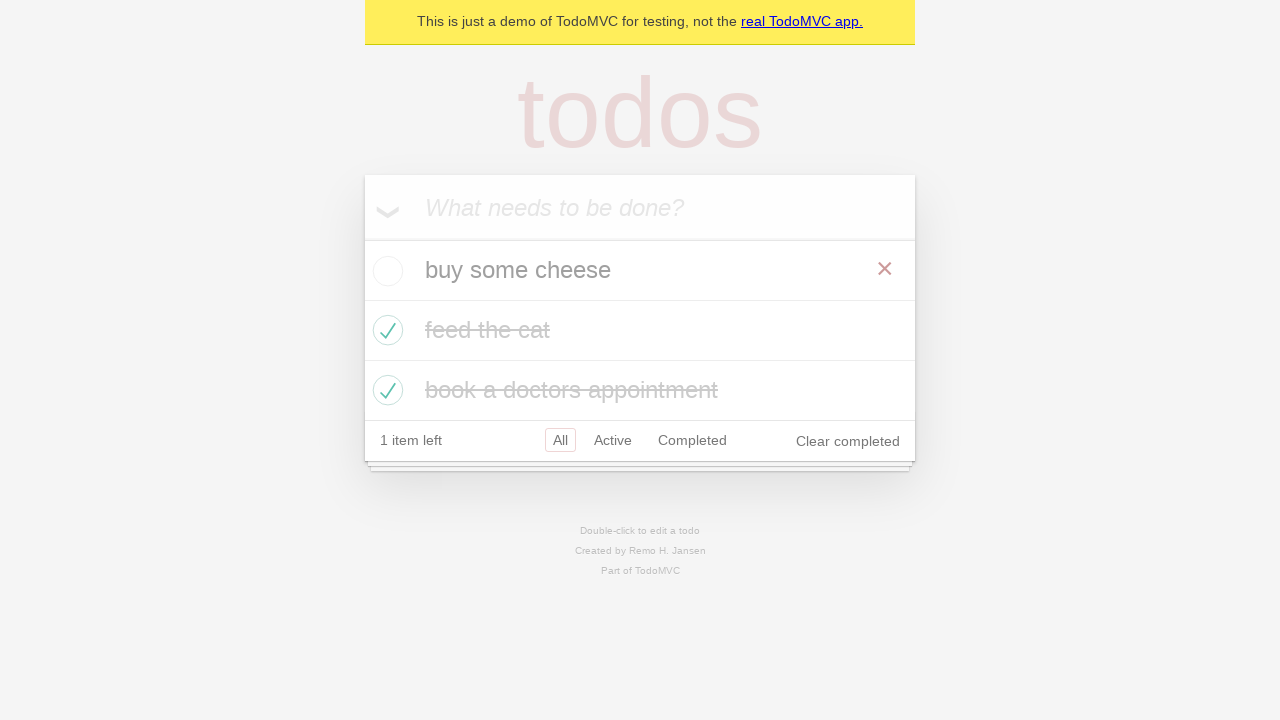

Re-checked the first todo item checkbox at (385, 271) on internal:testid=[data-testid="todo-item"s] >> nth=0 >> internal:role=checkbox
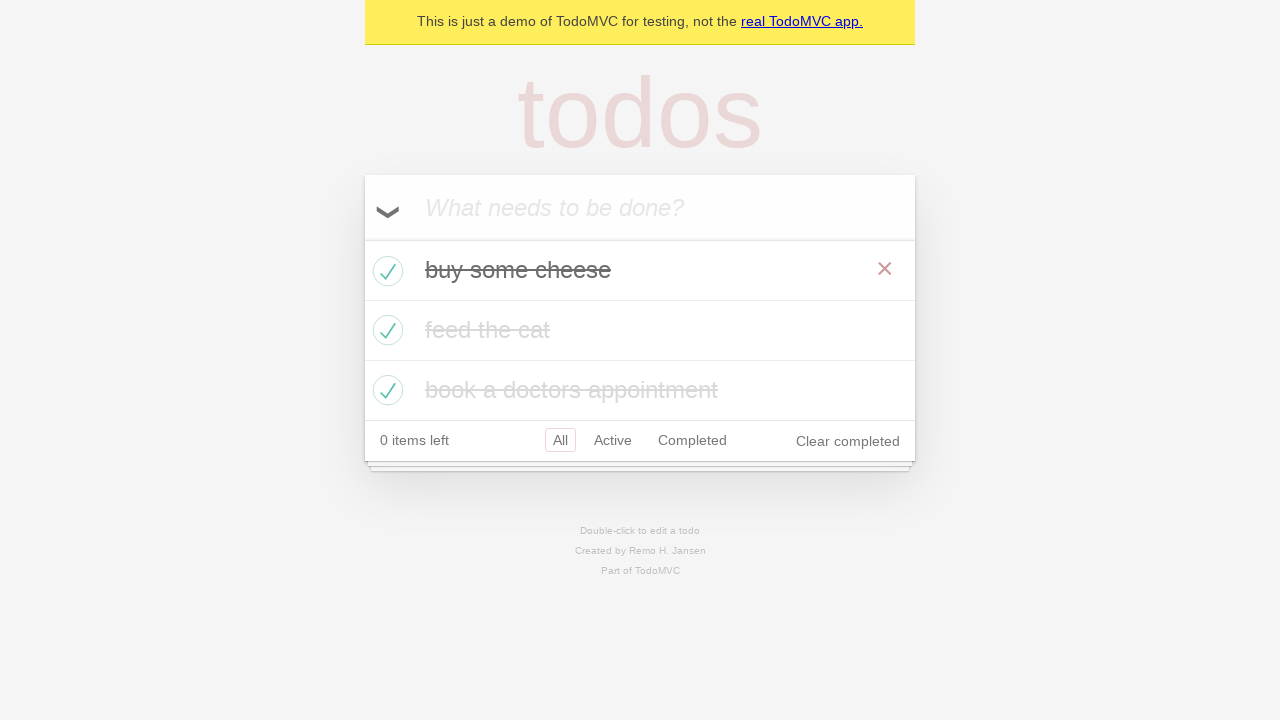

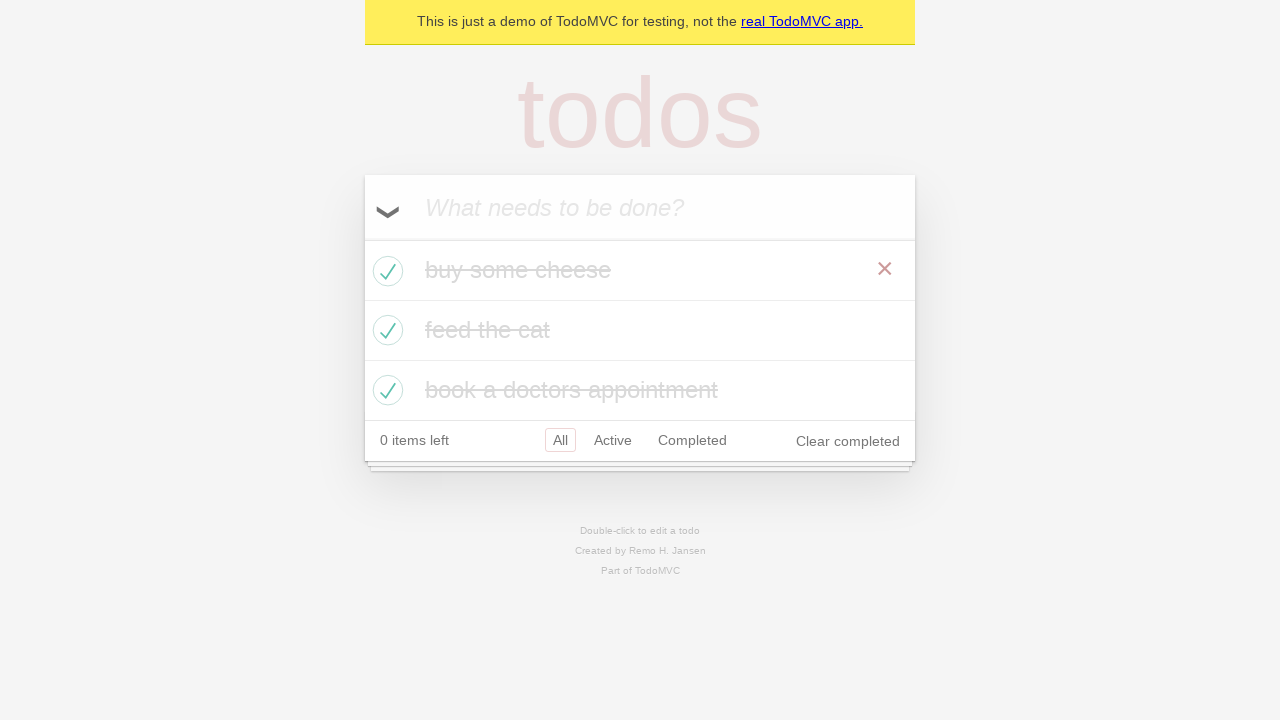